Navigates to the Playwright Vietnam materials website and clicks on the "Bài học 3: Todo page" lesson link

Starting URL: https://material.playwrightvn.com/

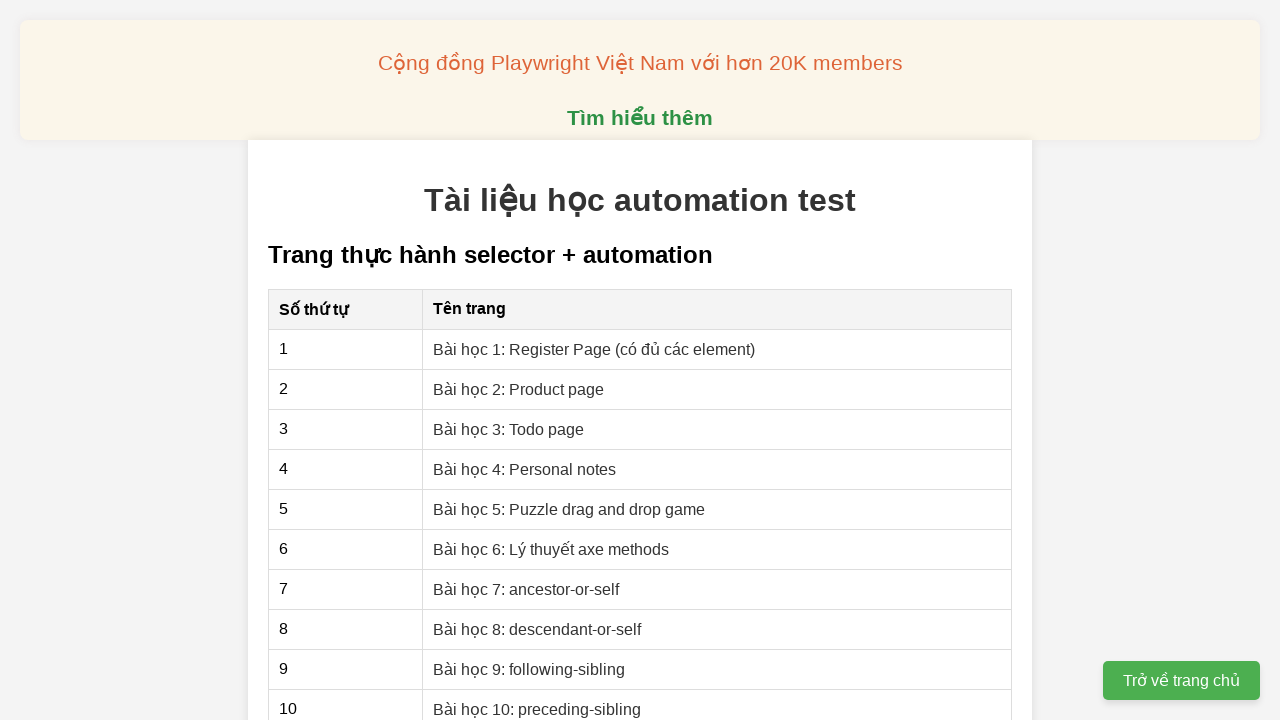

Navigated to Playwright Vietnam materials website
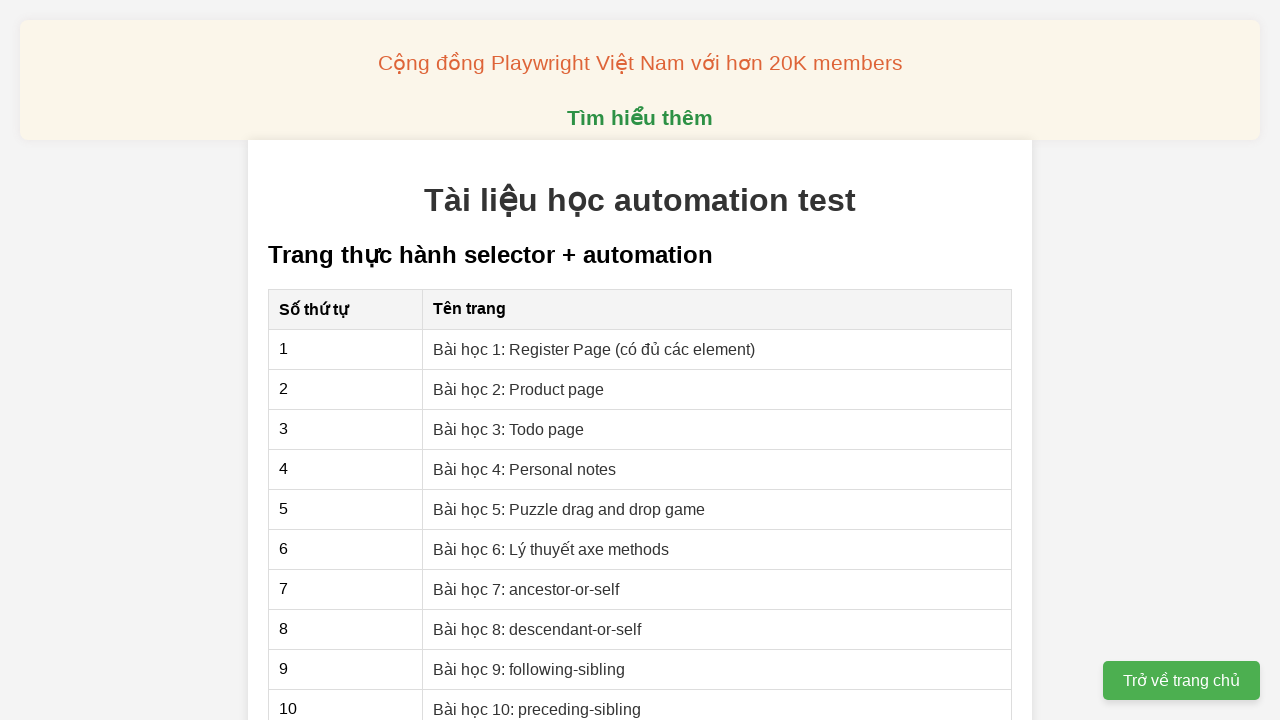

Clicked on 'Bài học 3: Todo page' lesson link at (509, 429) on xpath=//a[contains(text(), "Bài học 3: Todo page")]
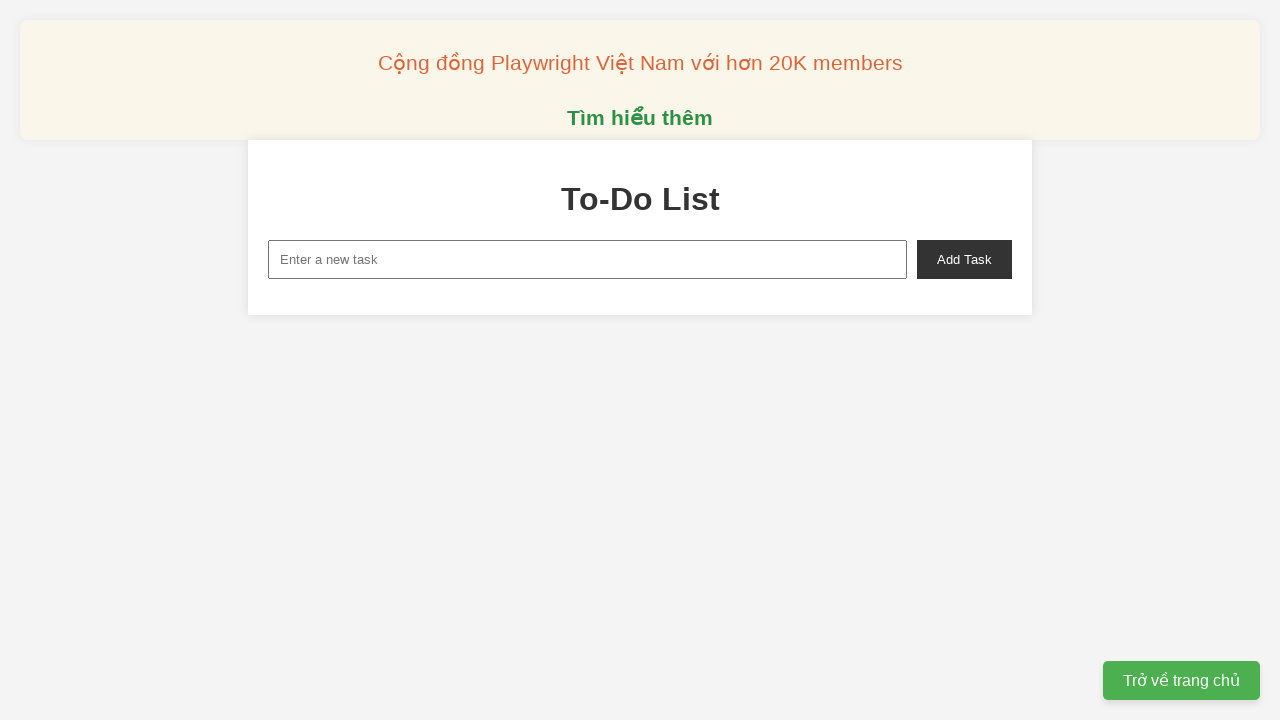

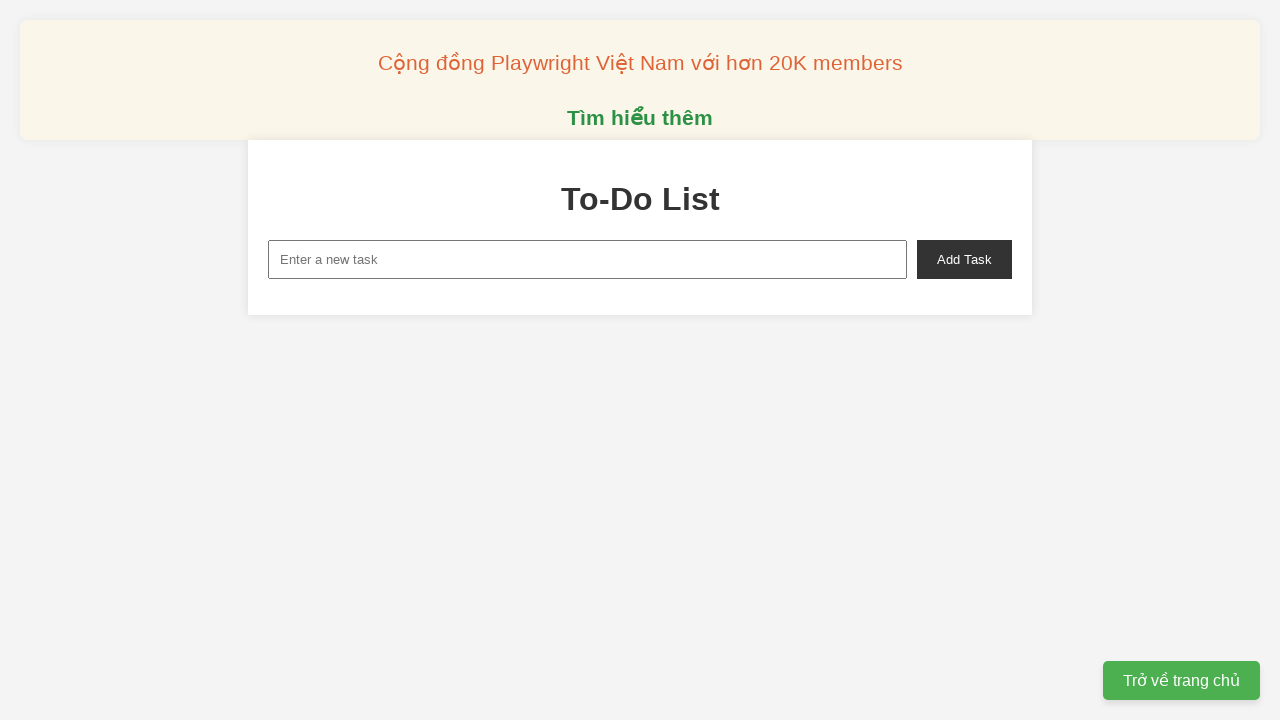